Navigates to the World Life Expectancy physical activity statistics page and verifies that the Highcharts visualization with state data and labels loads correctly.

Starting URL: https://www.worldlifeexpectancy.com/usa/participation-in-physical-activity

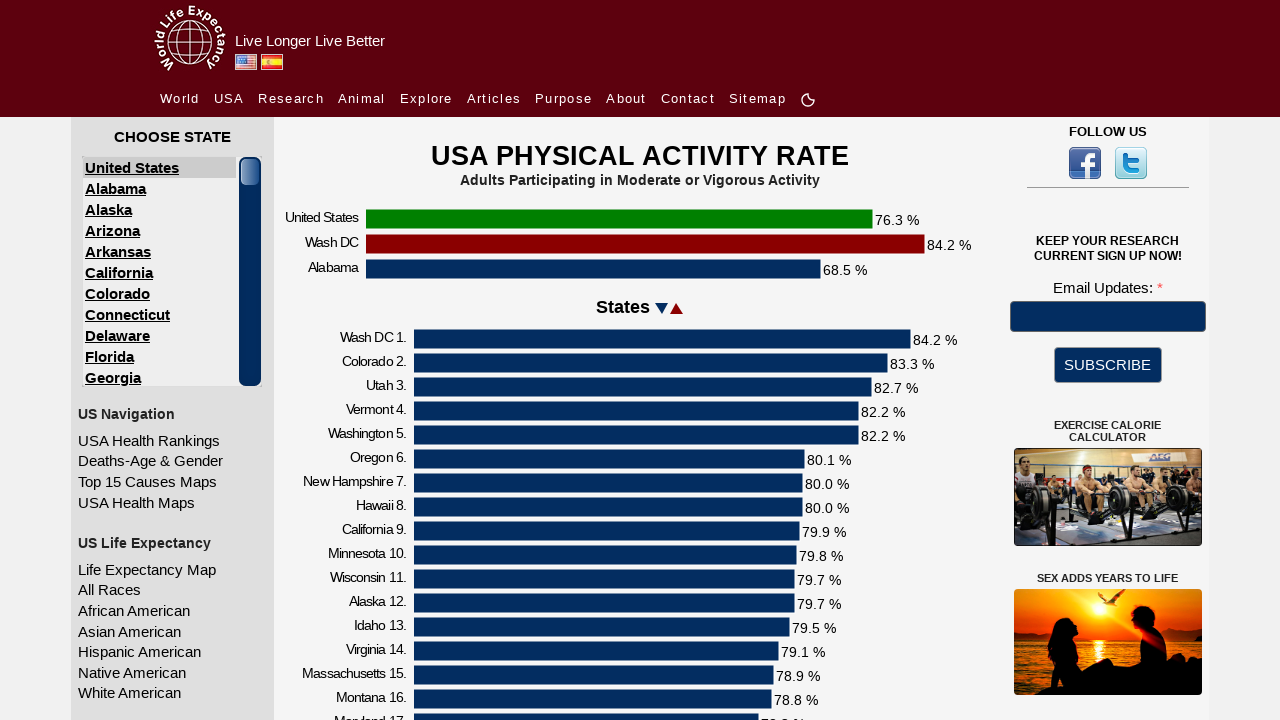

Navigated to World Life Expectancy physical activity statistics page
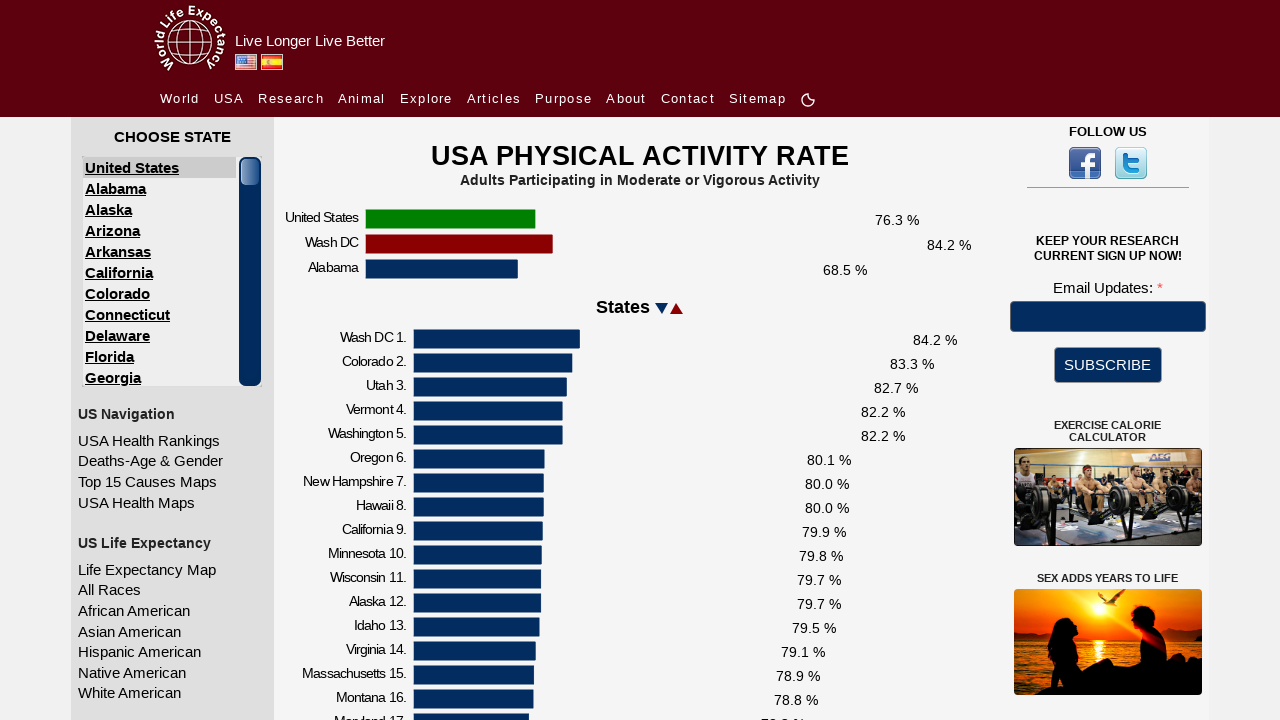

Highcharts axis labels loaded
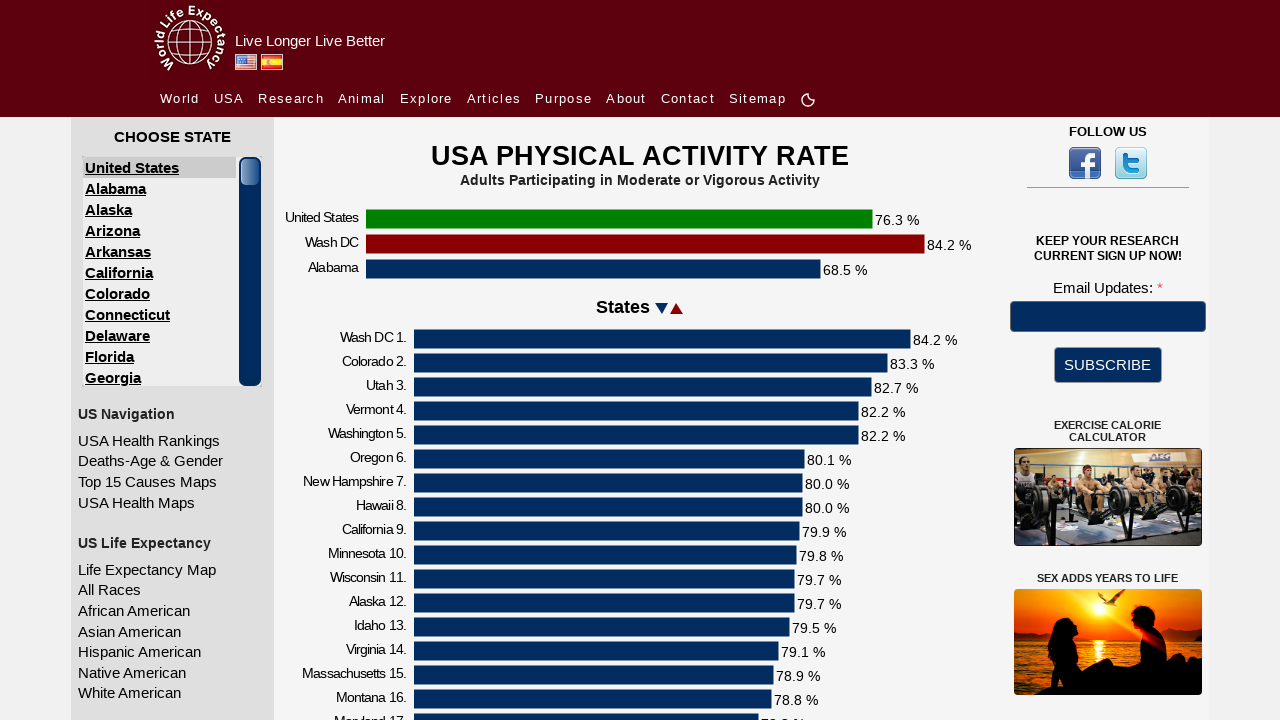

Highcharts data labels with state data verified as present
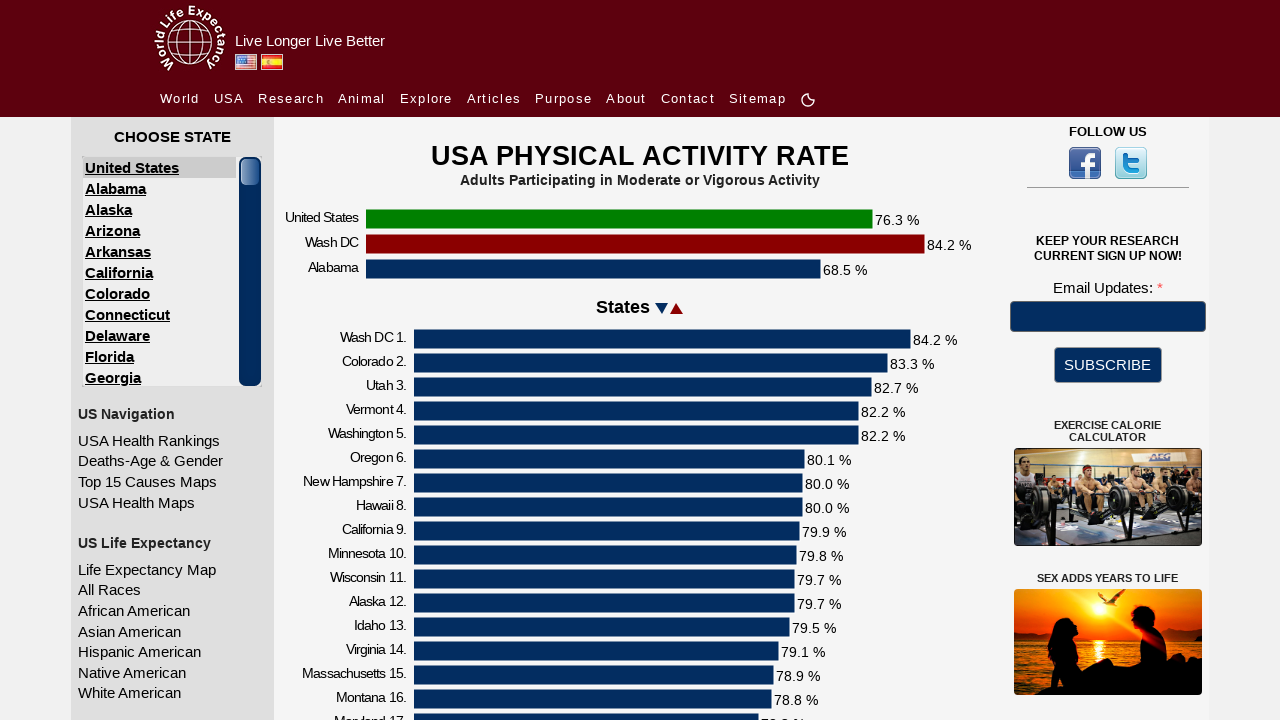

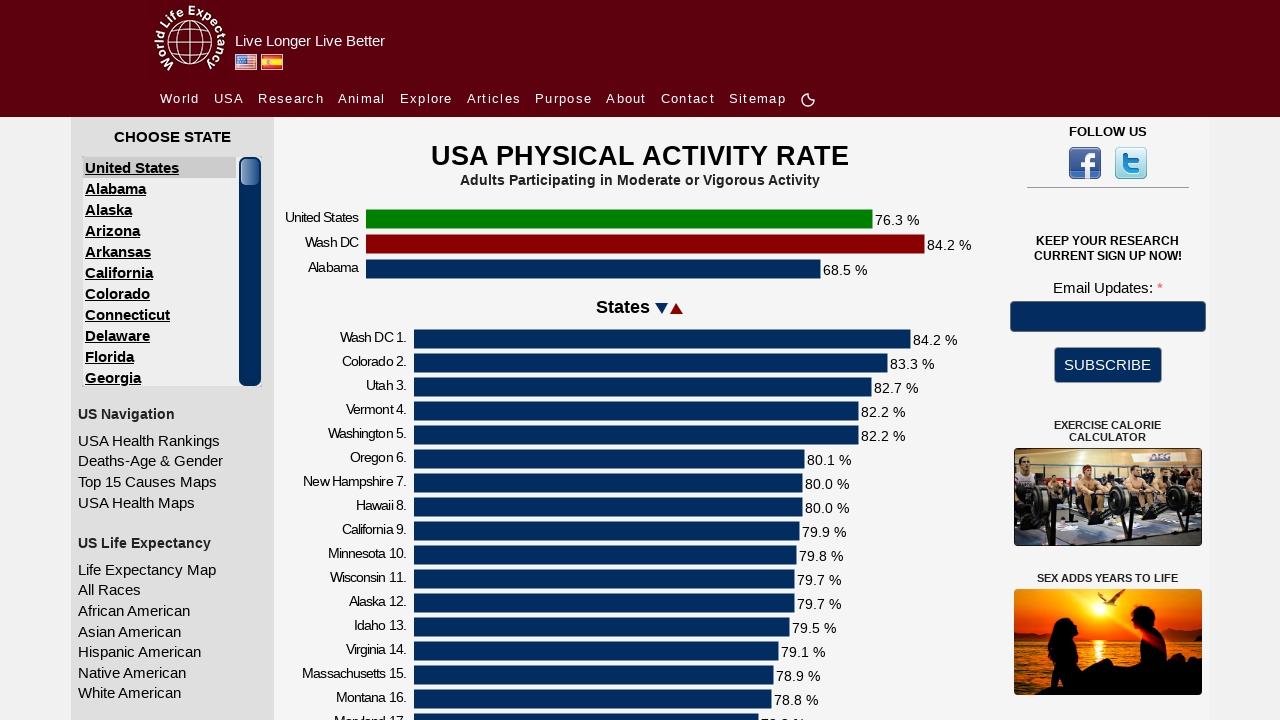